Tests multiple selection in combo tree dropdown

Starting URL: https://www.jqueryscript.net/demo/Drop-Down-Combo-Tree/

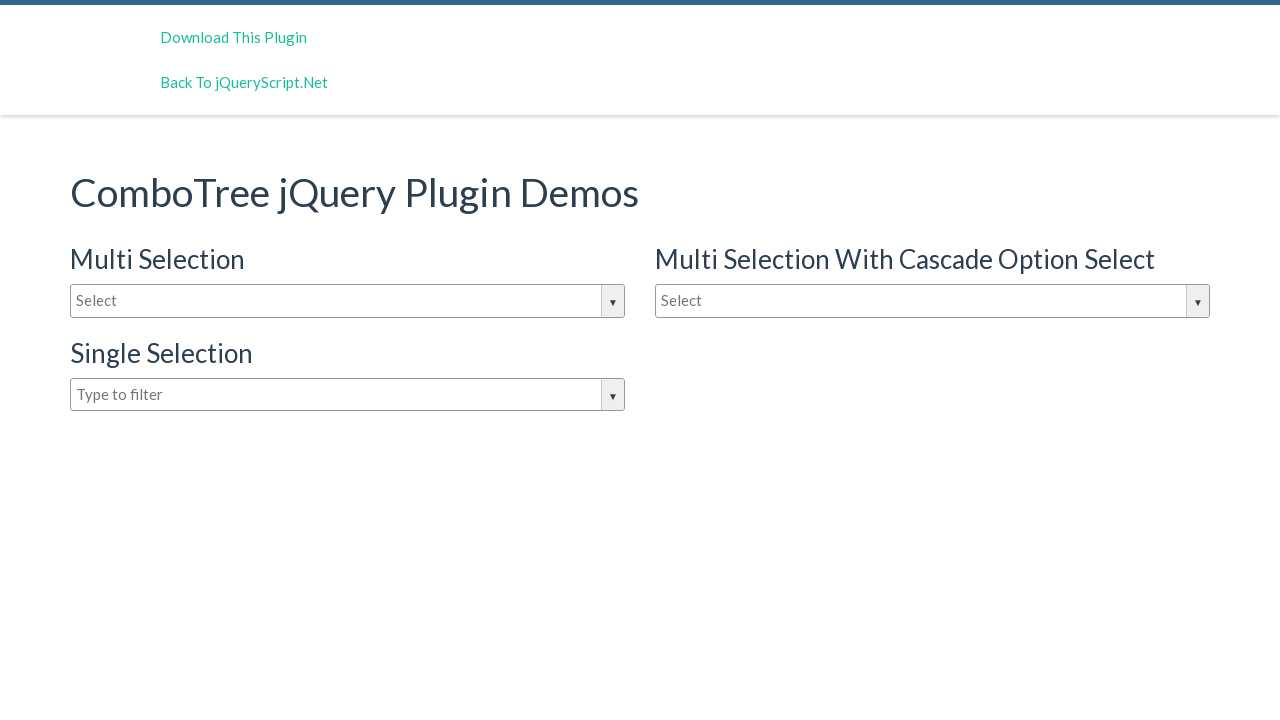

Clicked combo tree dropdown to open it at (348, 301) on #justAnInputBox
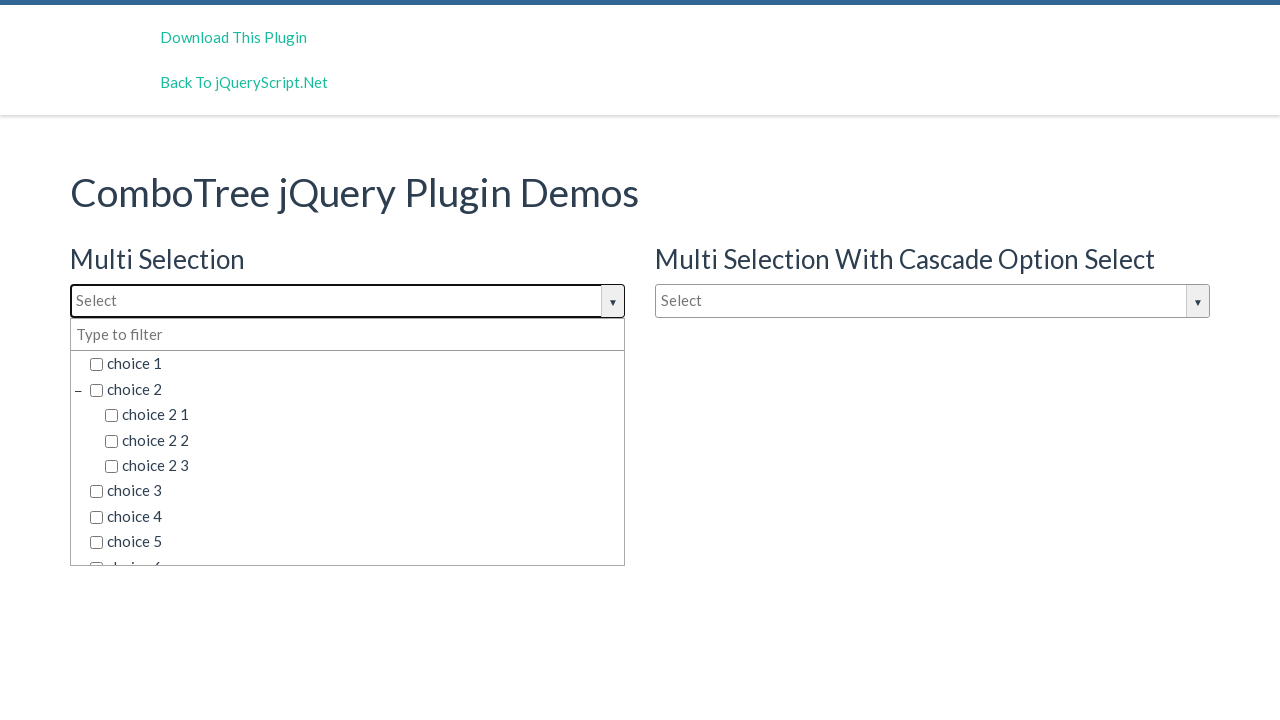

Selected 'choice 4' from dropdown at (355, 517) on xpath=//span[@class='comboTreeItemTitle' and text()='choice 4']
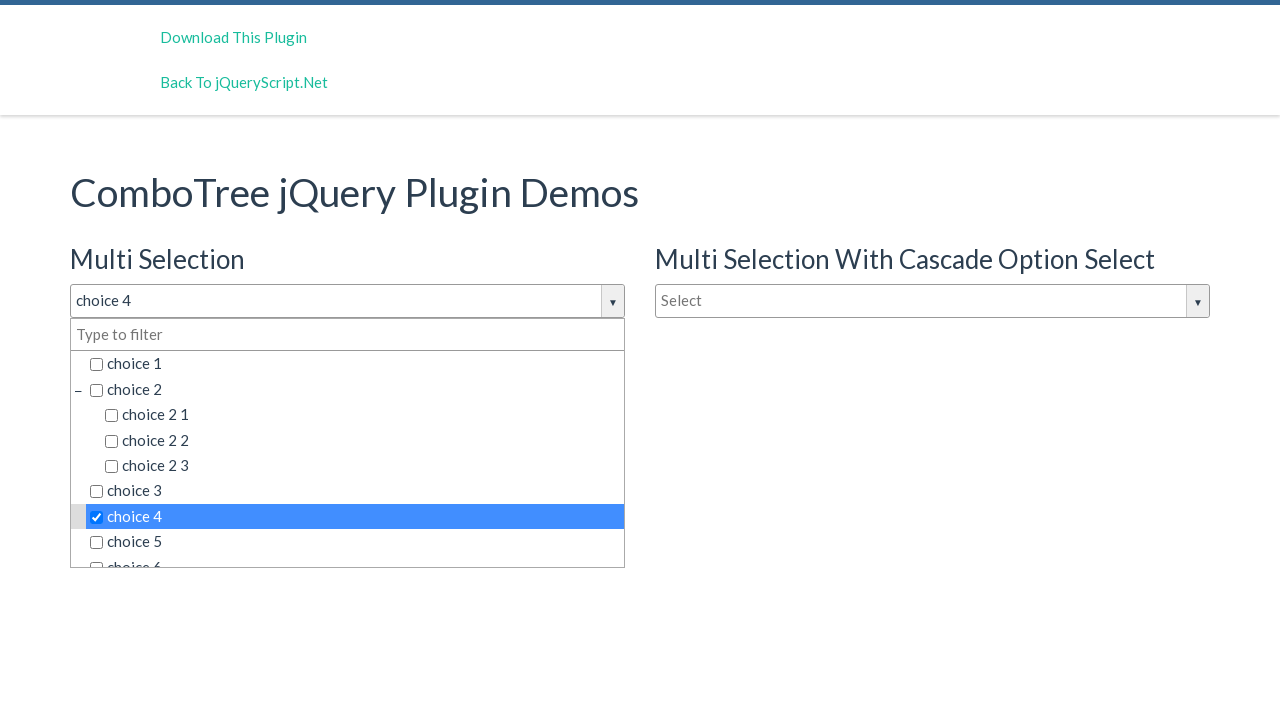

Selected 'choice 2 3' from dropdown at (362, 466) on xpath=//span[@class='comboTreeItemTitle' and text()='choice 2 3']
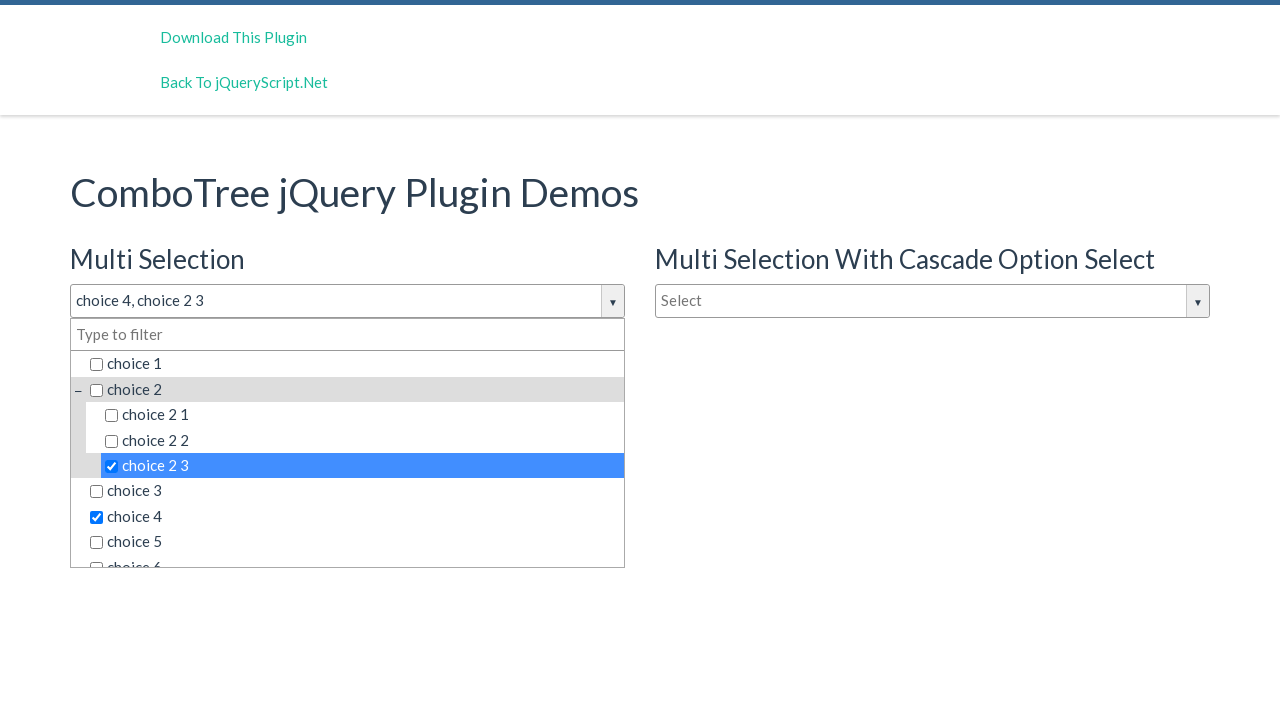

Selected 'choice 7' from dropdown at (355, 554) on xpath=//span[@class='comboTreeItemTitle' and text()='choice 7']
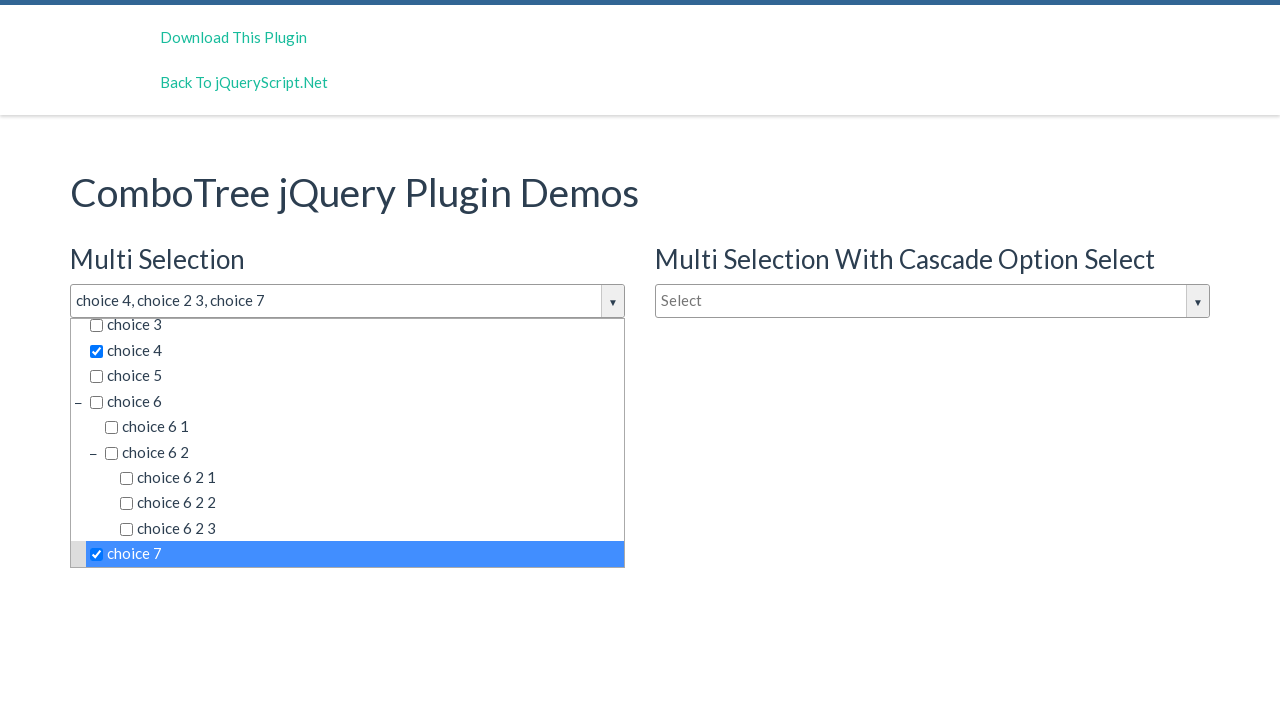

Selected 'choice 6 1' from dropdown at (362, 427) on xpath=//span[@class='comboTreeItemTitle' and text()='choice 6 1']
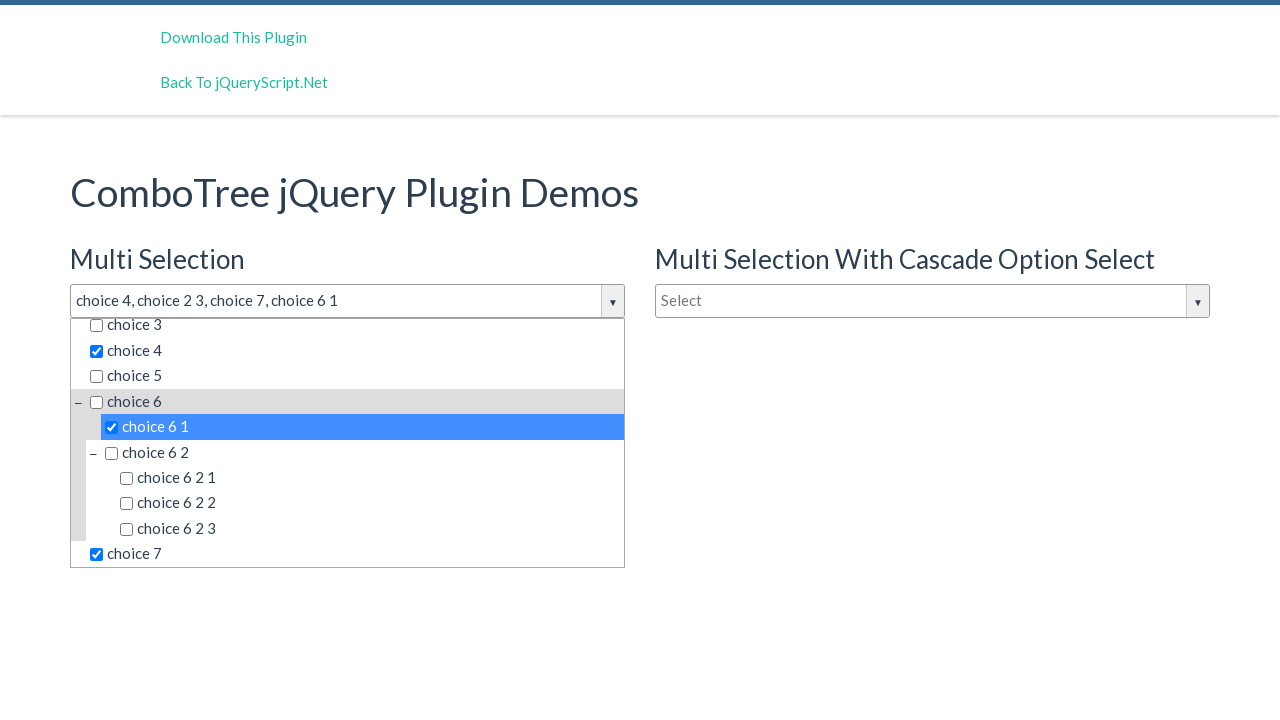

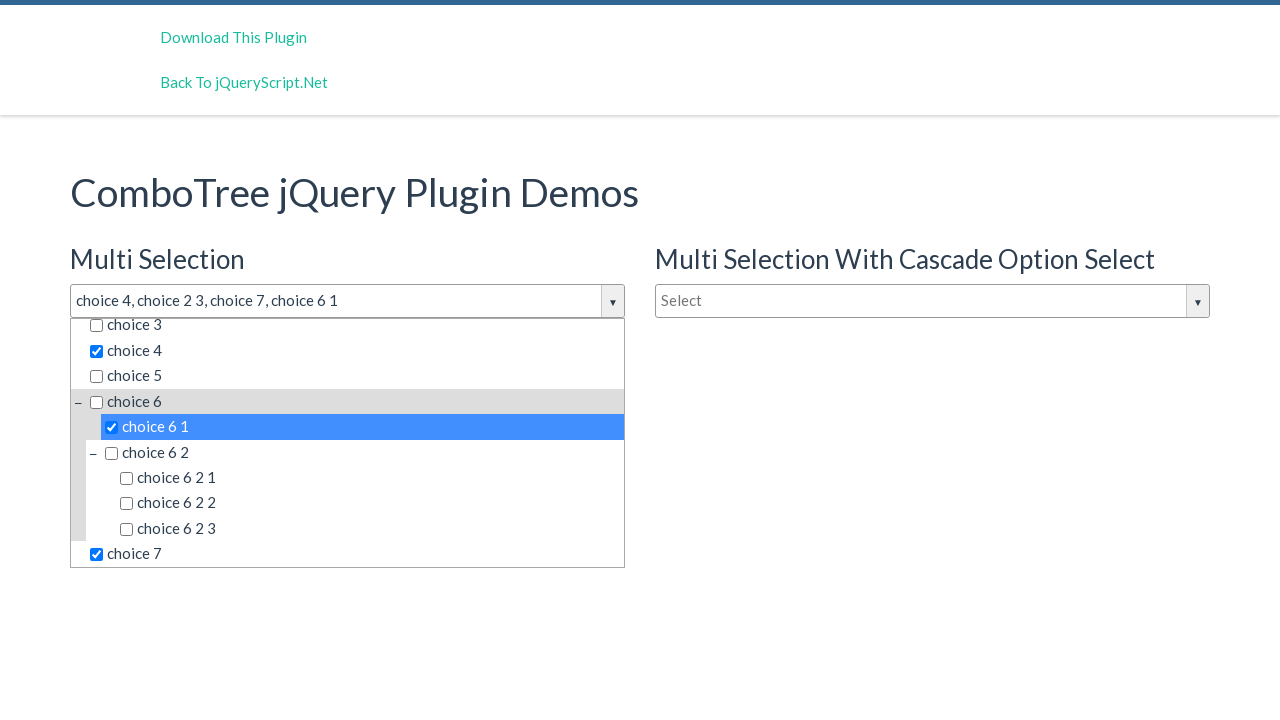